Tests user registration by filling out the signup form with personal details including username, name, password, gender, email, phone, date of birth, address, and security question.

Starting URL: https://lkmdemoaut.accenture.com/TestMeApp/fetchcat.htm

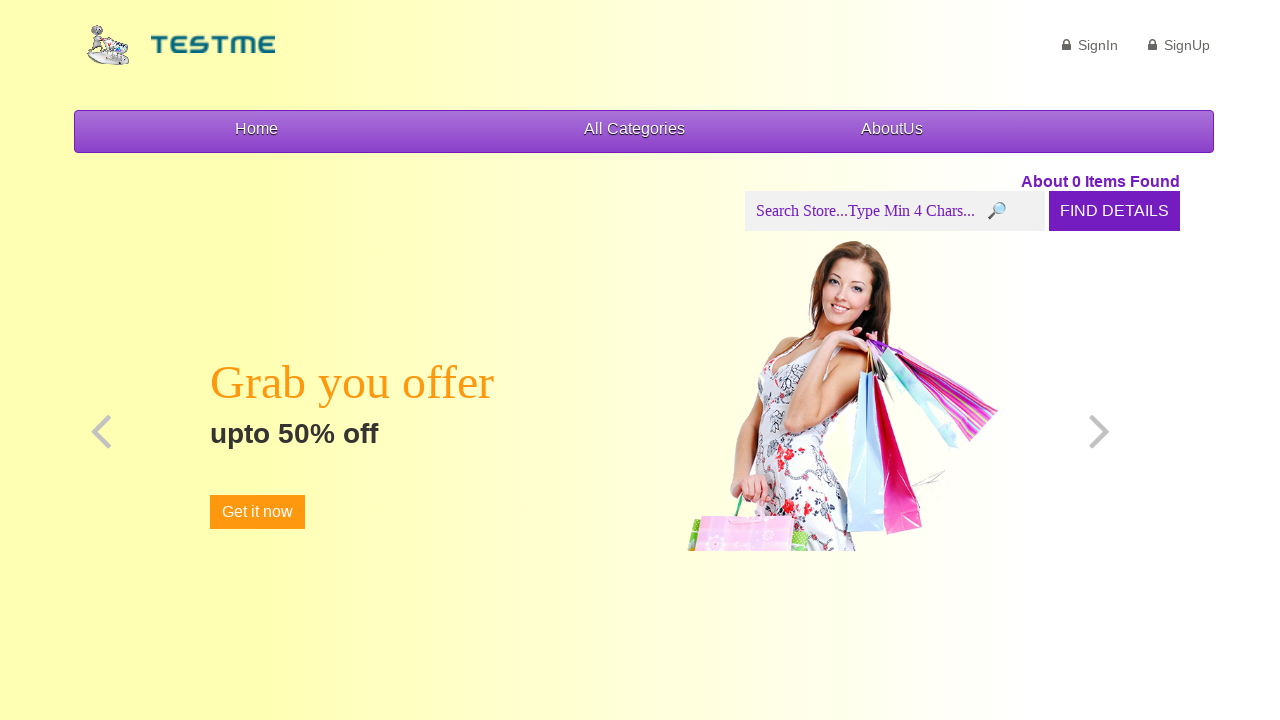

Navigated to signup page
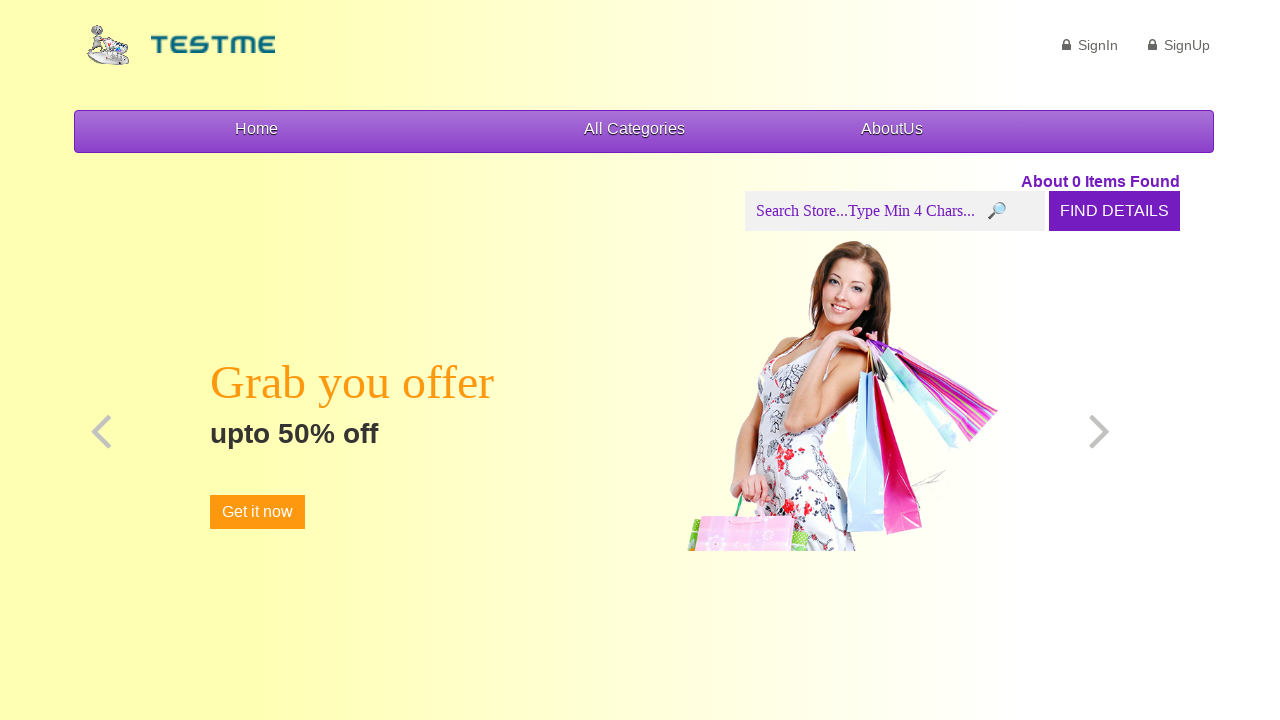

Clicked SignUp link at (1179, 45) on text=SignUp
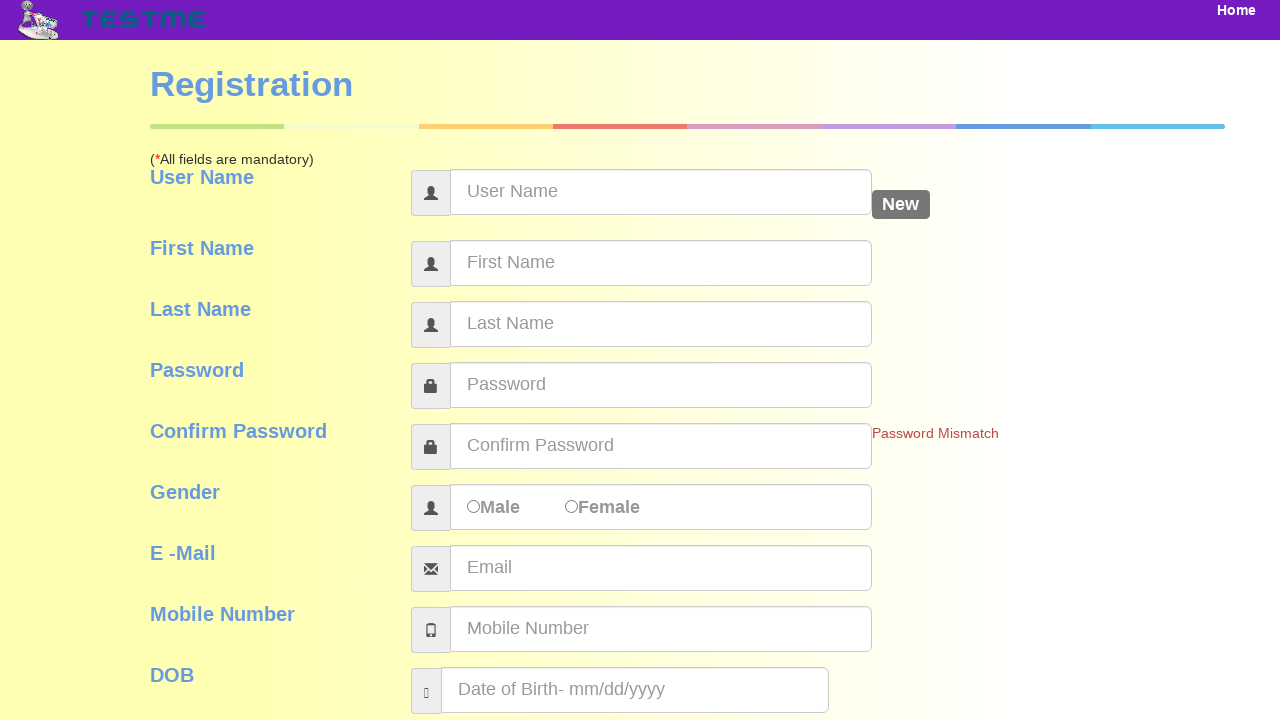

Filled username field with 'testuser7892' on input[name='userName']
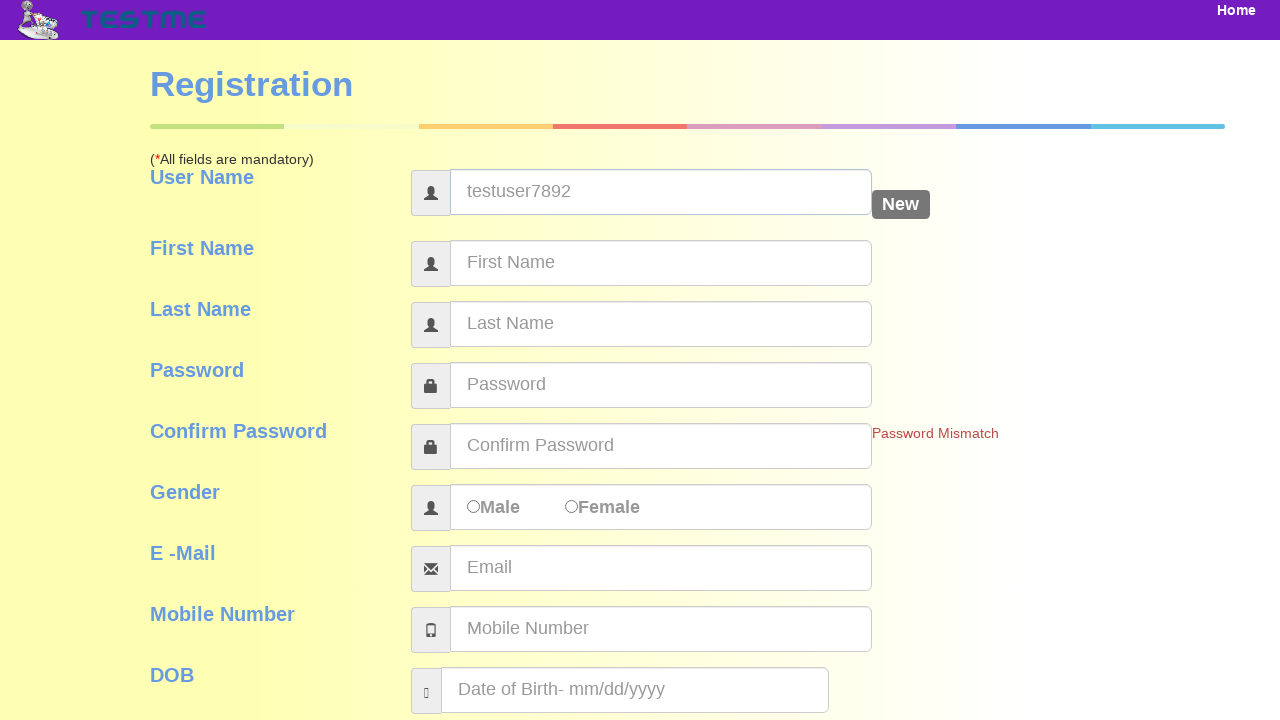

Filled first name field with 'Michael' on input[name='firstName']
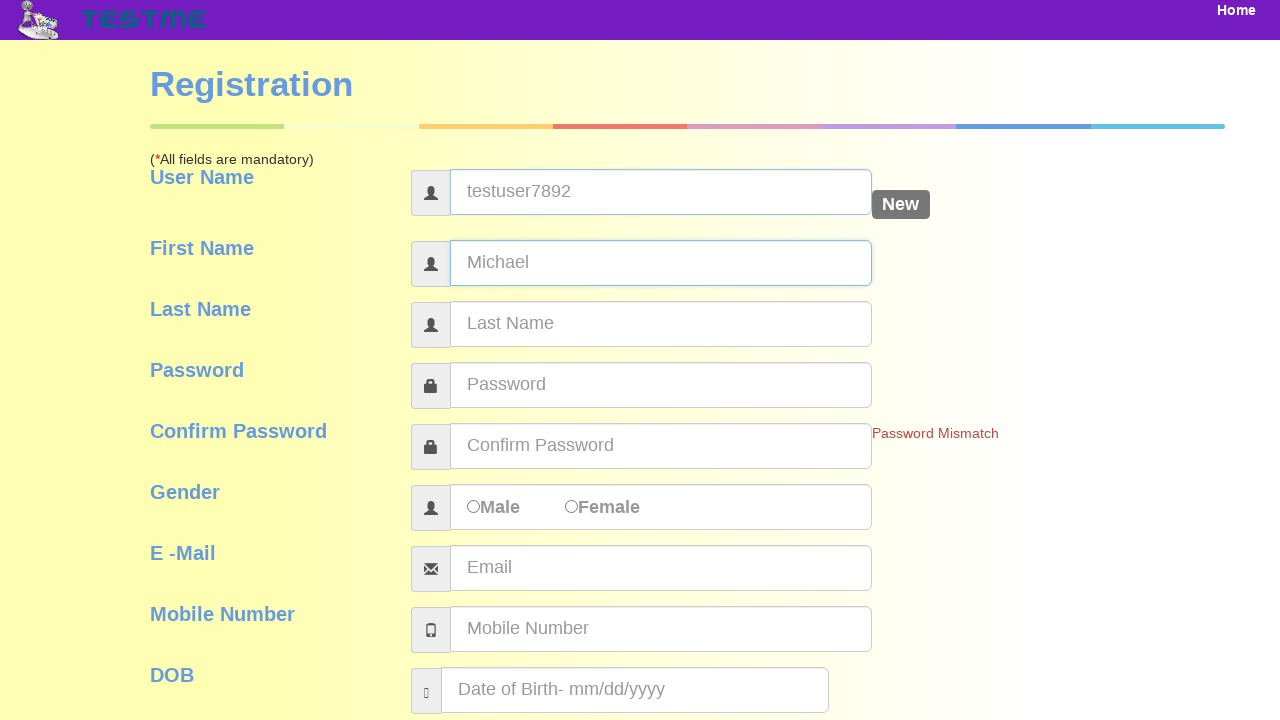

Username availability check passed - username is available
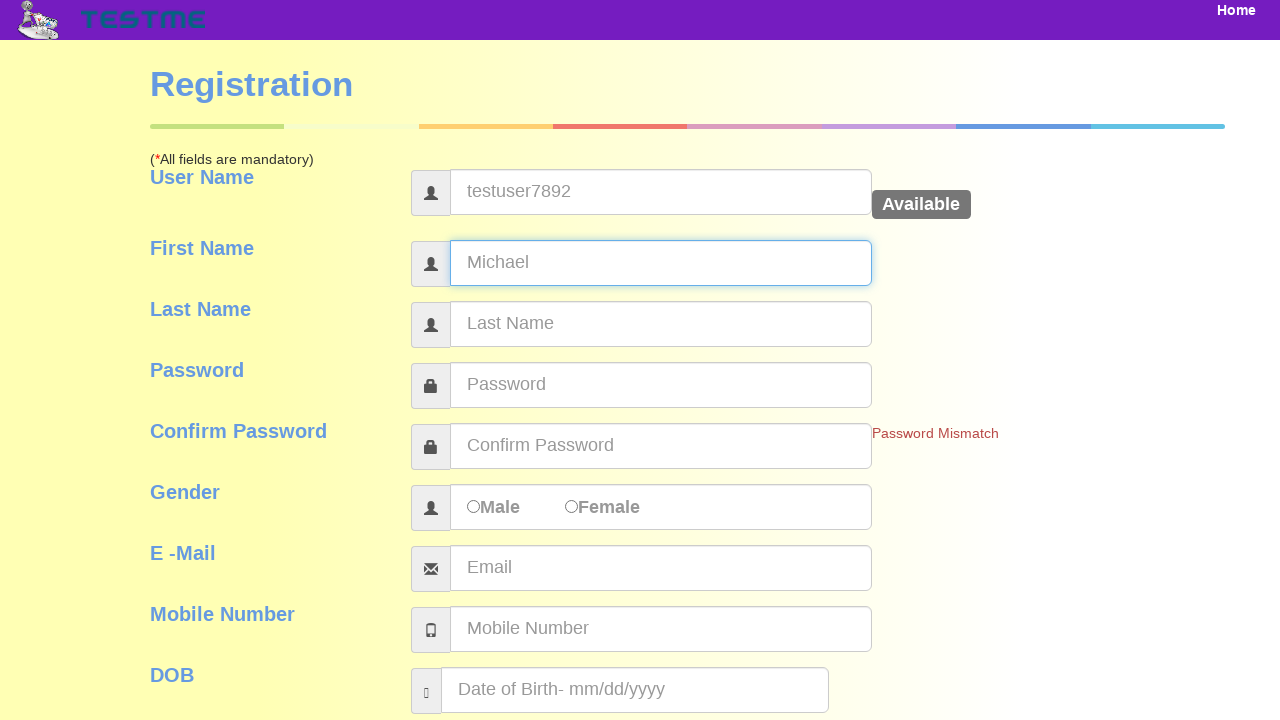

Filled last name field with 'Johnson' on input[name='lastName']
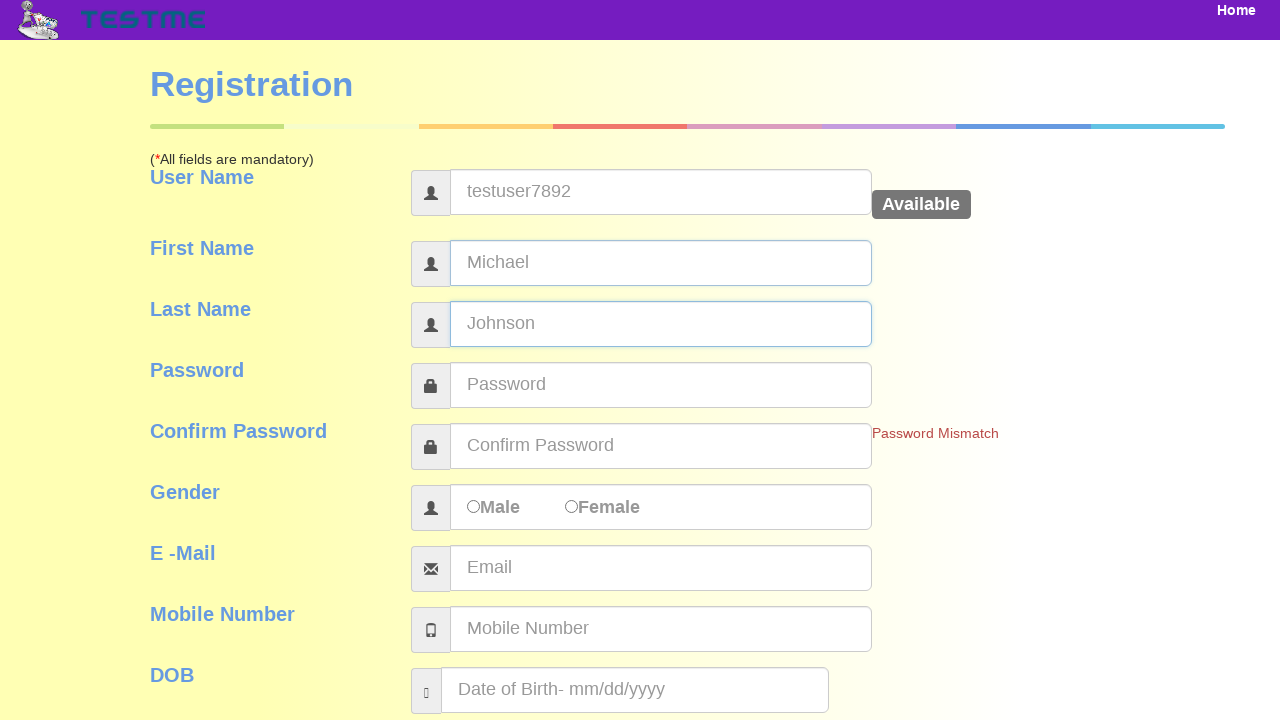

Filled password field with 'SecurePass123' on input[name='password']
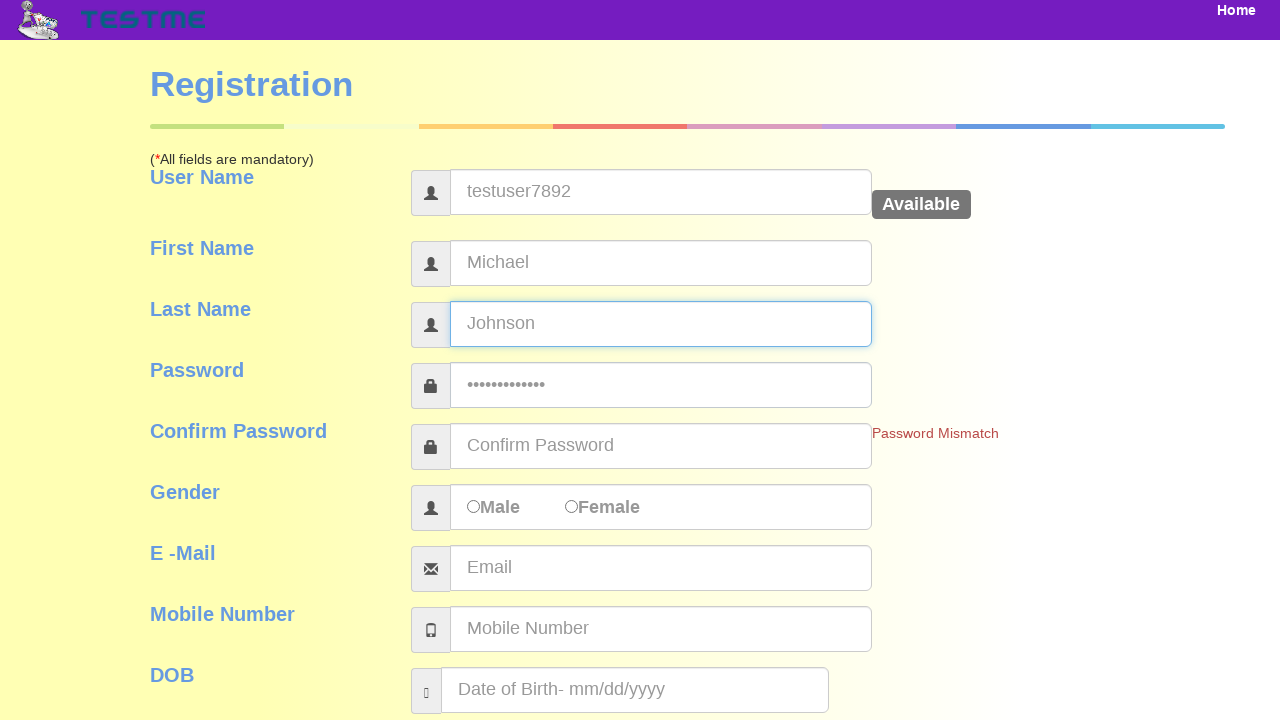

Filled confirm password field with 'SecurePass123' on input[name='confirmPassword']
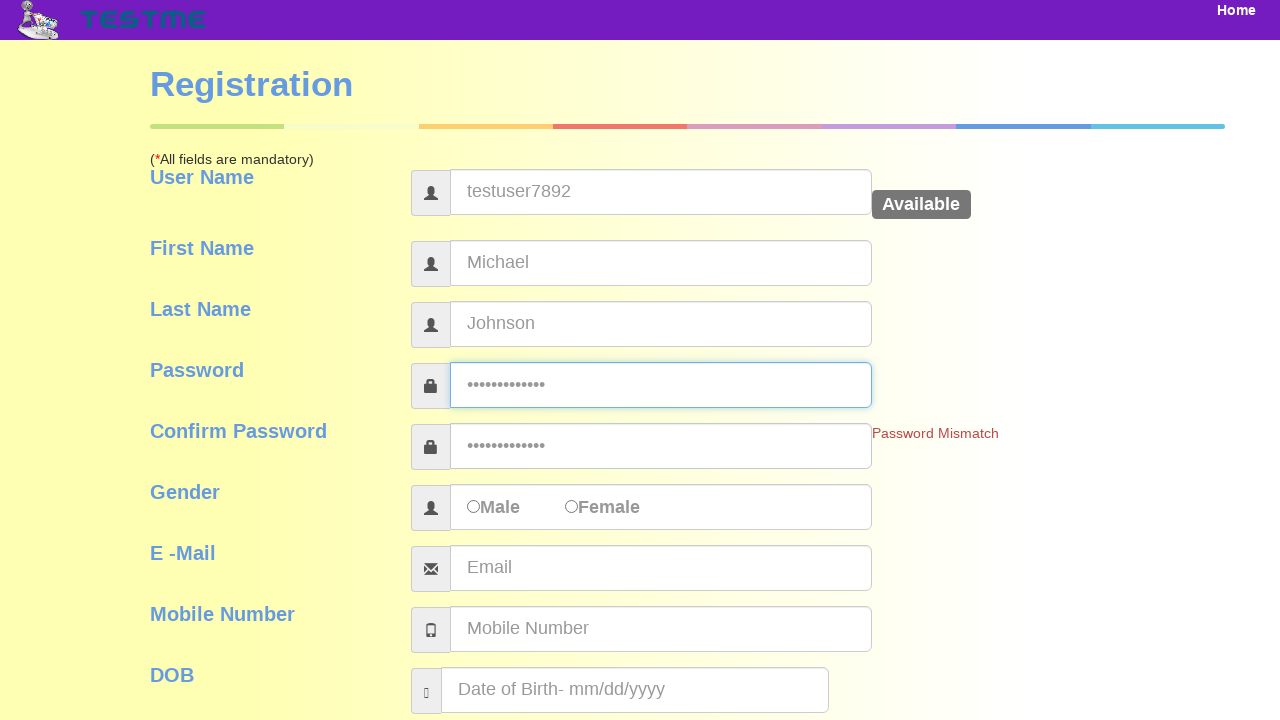

Selected Male gender option at (474, 506) on input[value='Male']
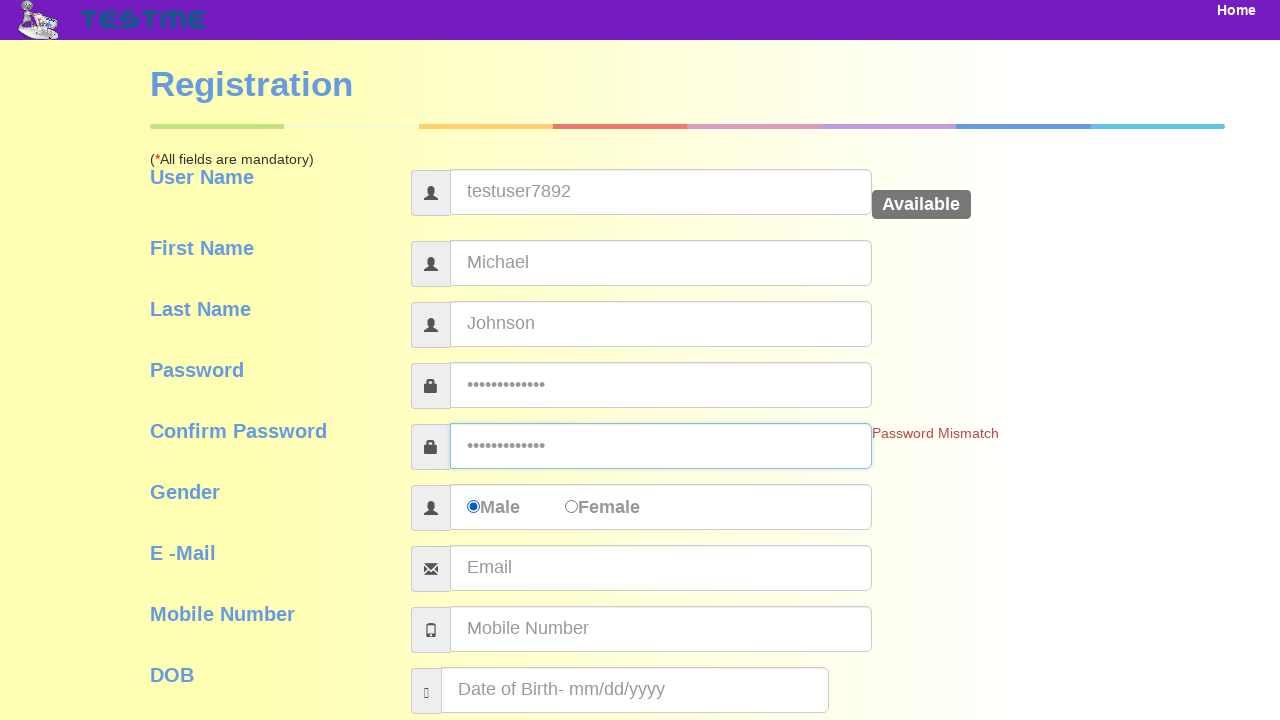

Filled email address field with 'michael.johnson@example.com' on input[name='emailAddress']
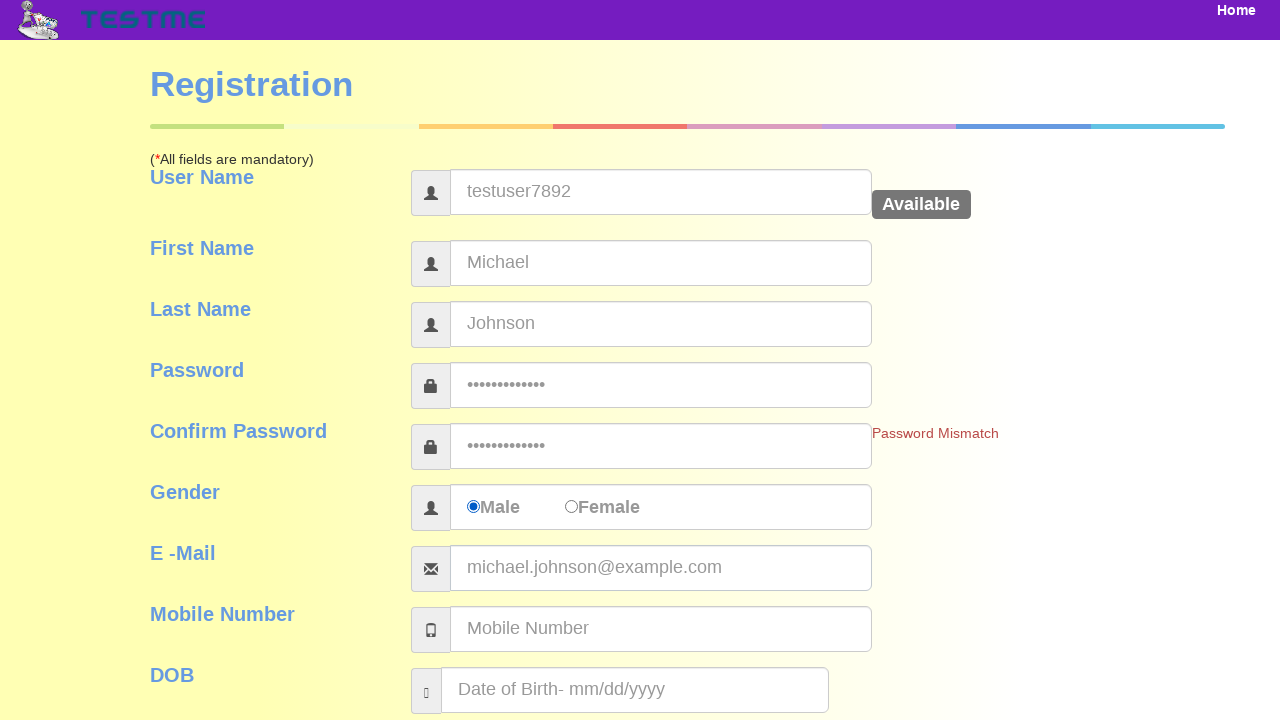

Filled mobile number field with '5551234567' on input[name='mobileNumber']
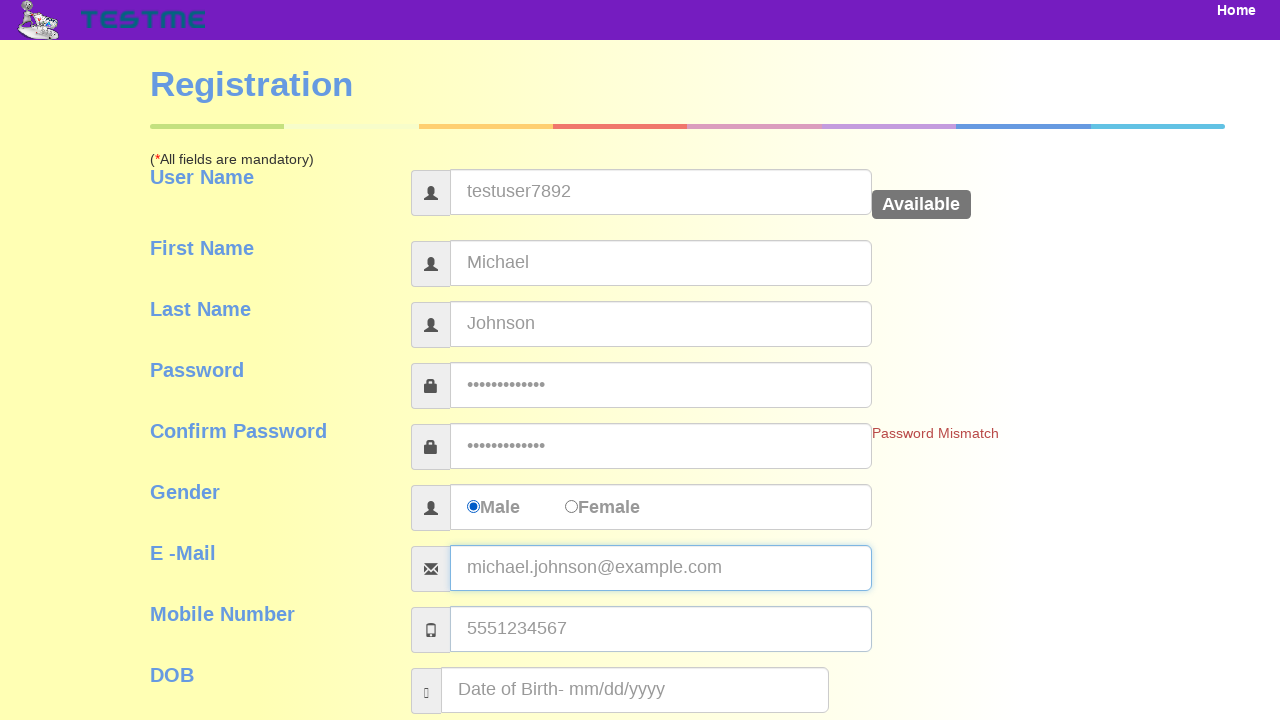

Clicked on date of birth field at (635, 690) on input[name='dob']
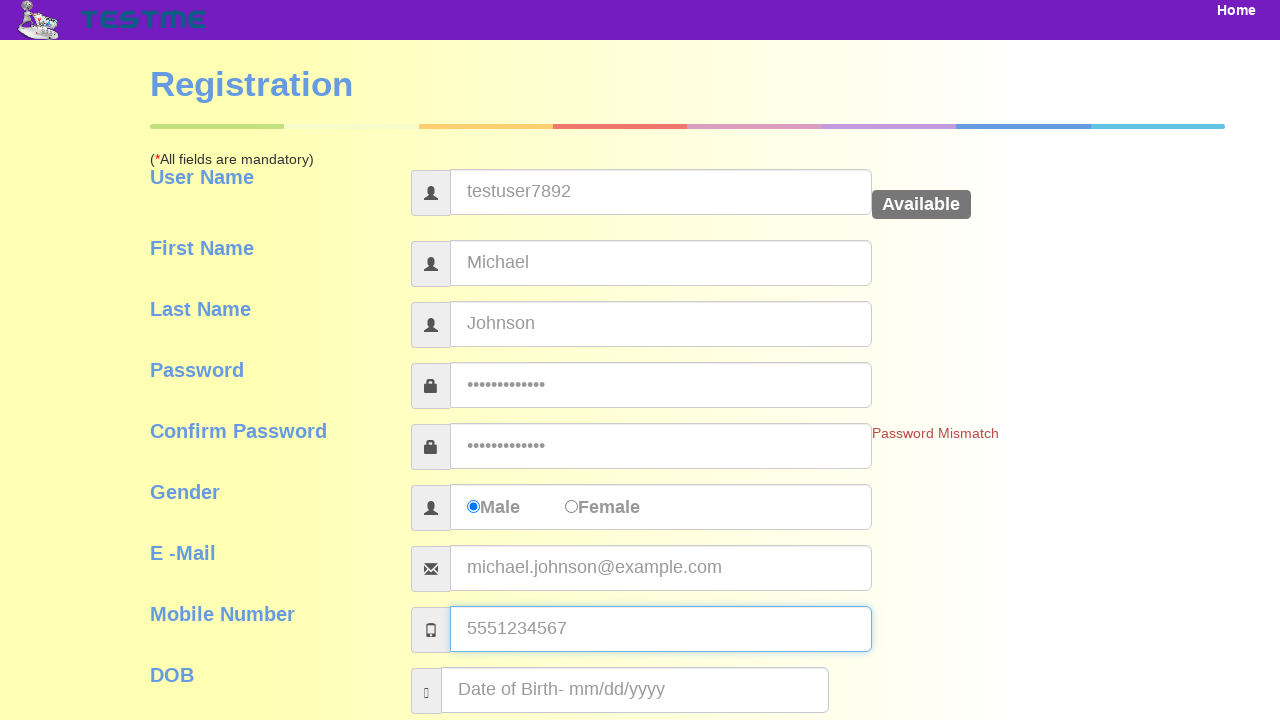

Clicked calendar icon to open date picker at (851, 360) on img[alt='Ch']
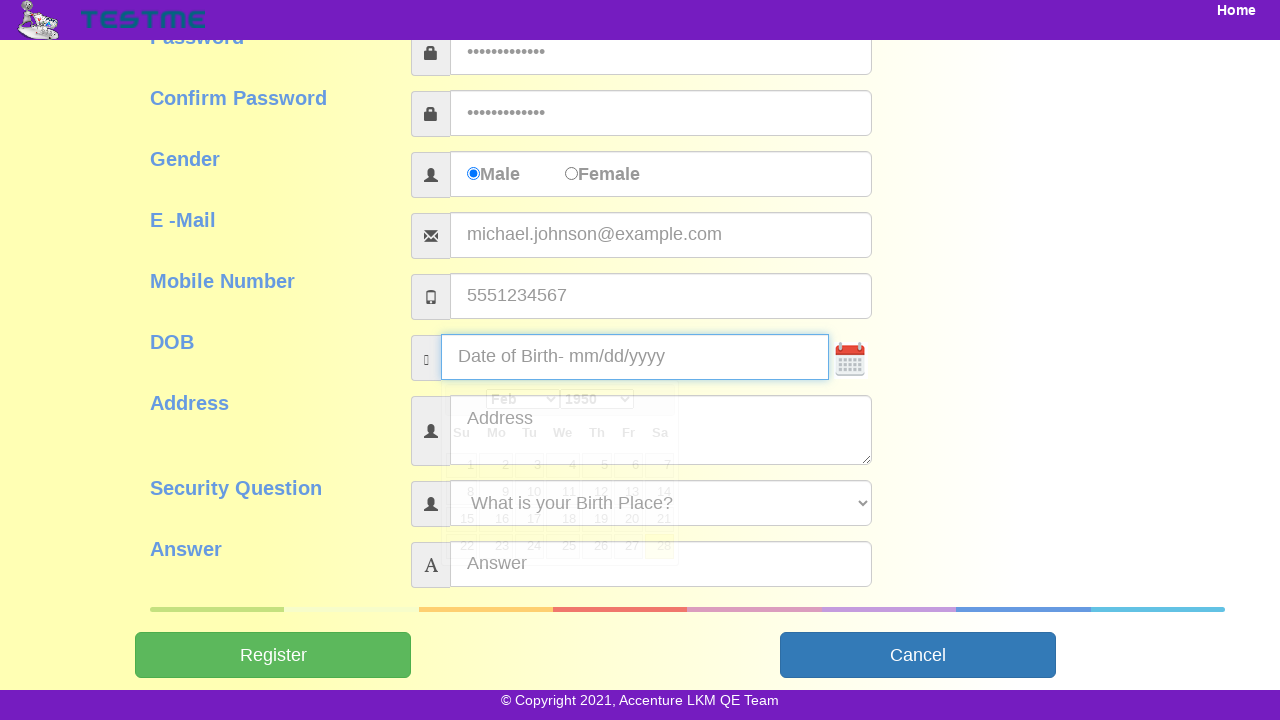

Selected February from month dropdown on select[data-handler='selectMonth']
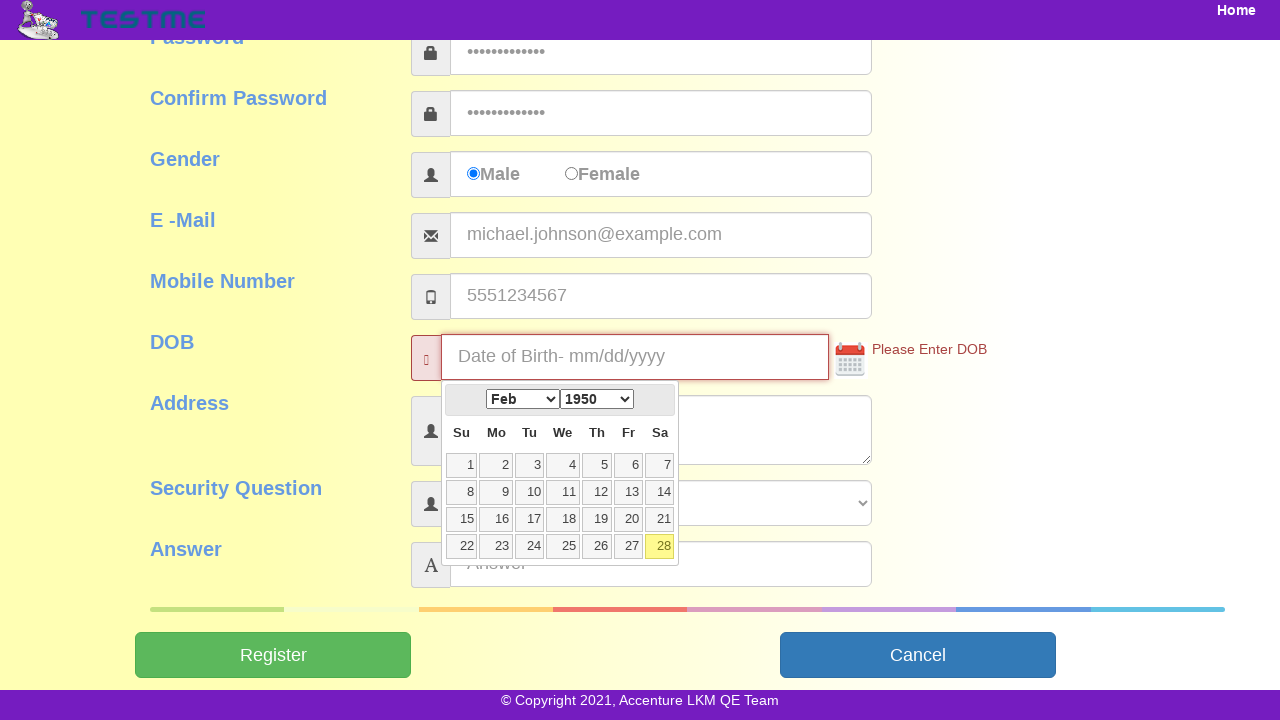

Selected 1996 from year dropdown on select[data-handler='selectYear']
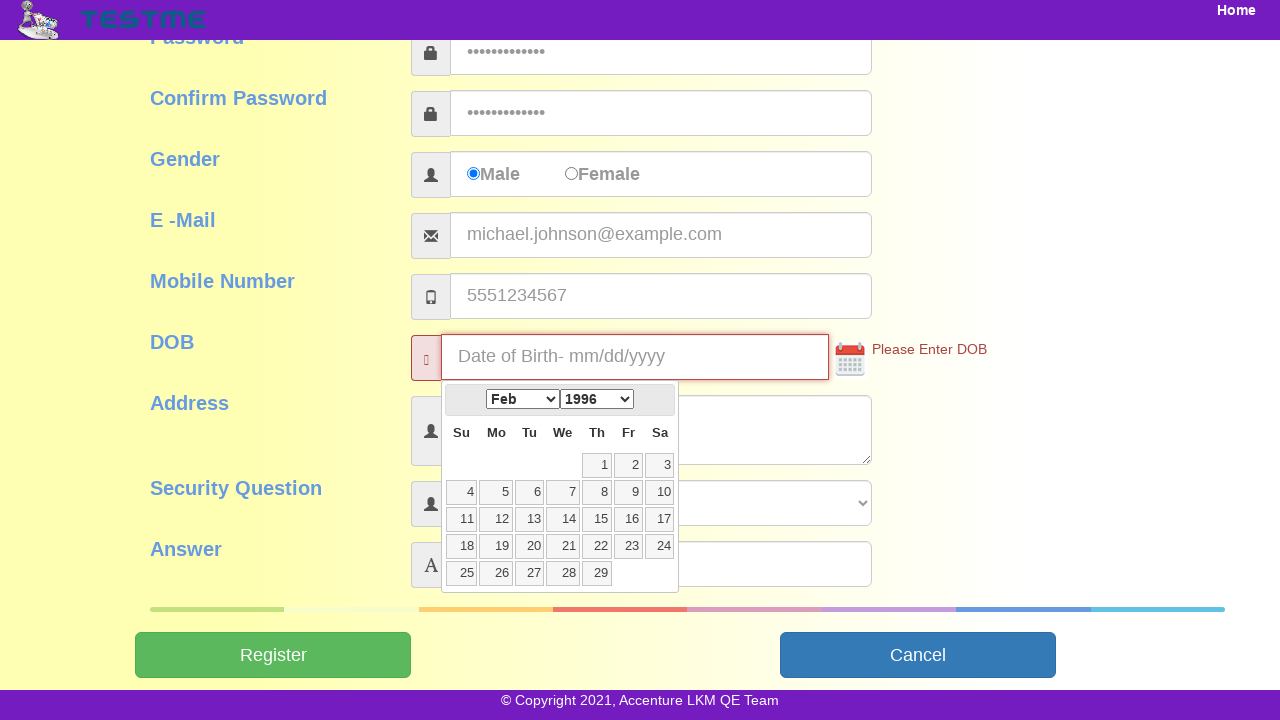

Selected day 29 from calendar at (597, 574) on a:has-text('29')
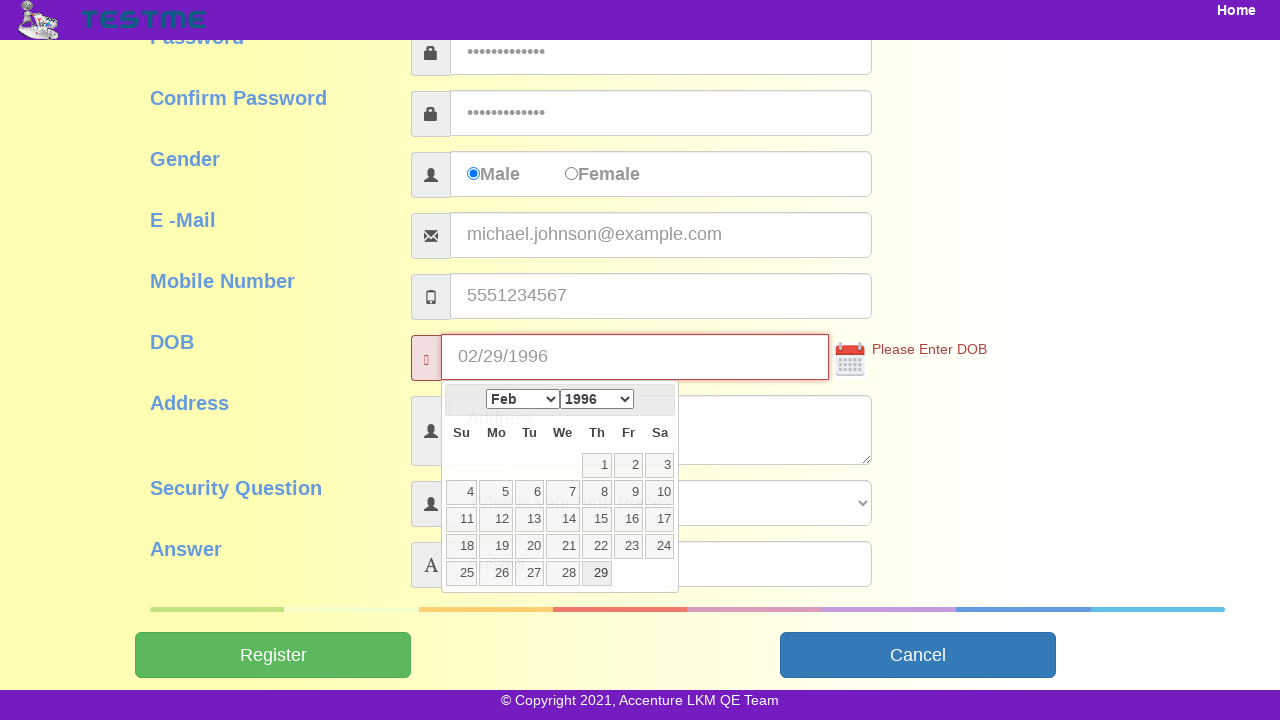

Filled address field with '123 Test Street, Sample City' on #address
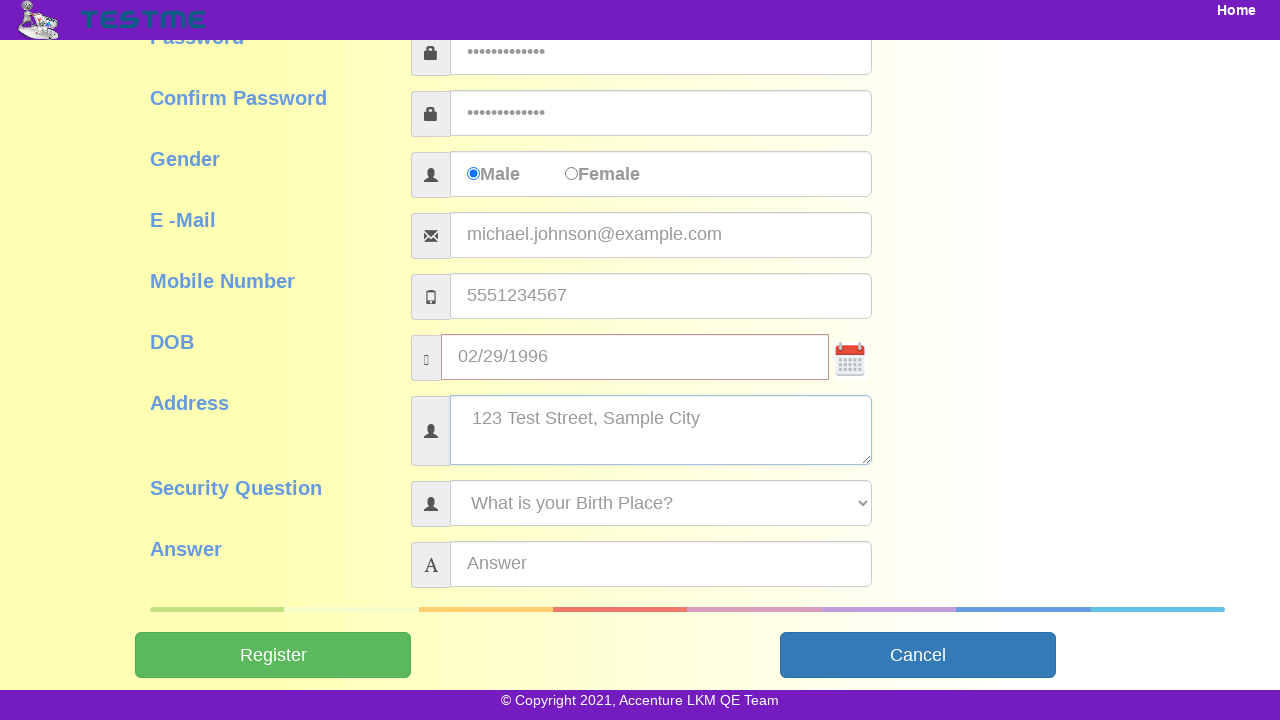

Selected security question 'What is your favour color?' on select[name='securityQuestion']
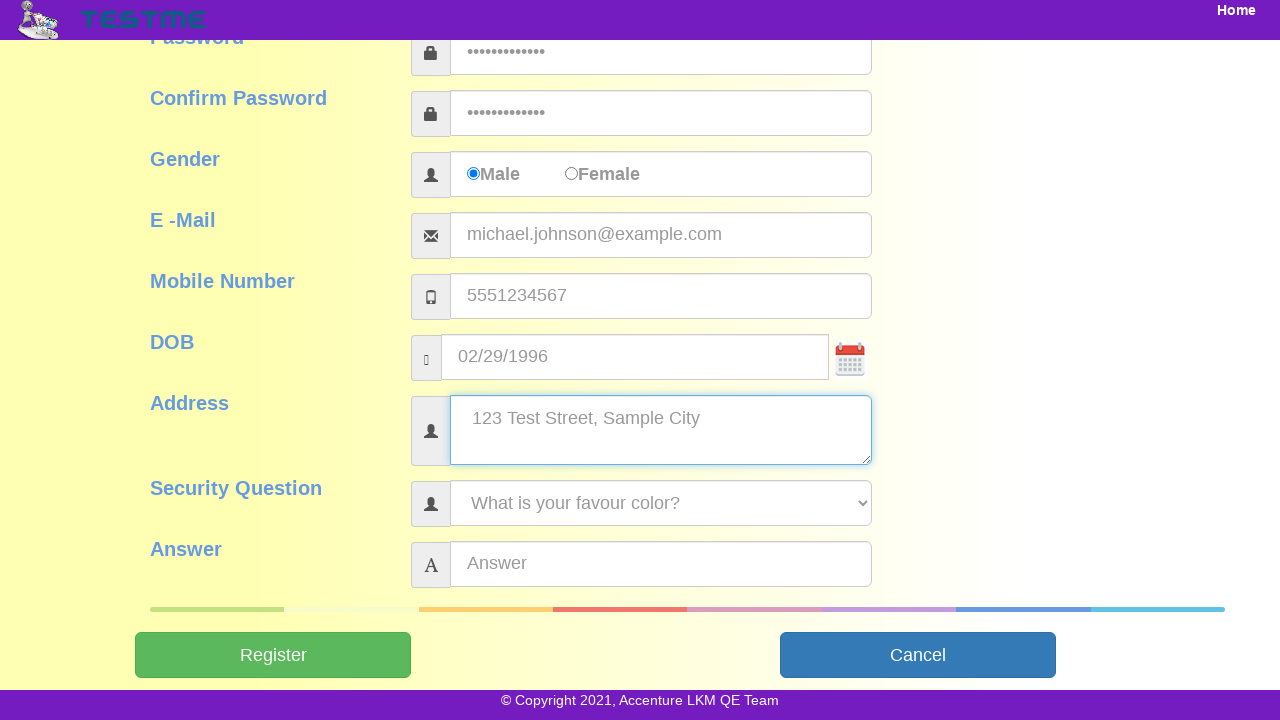

Filled security answer field with 'Blue' on input[name='answer']
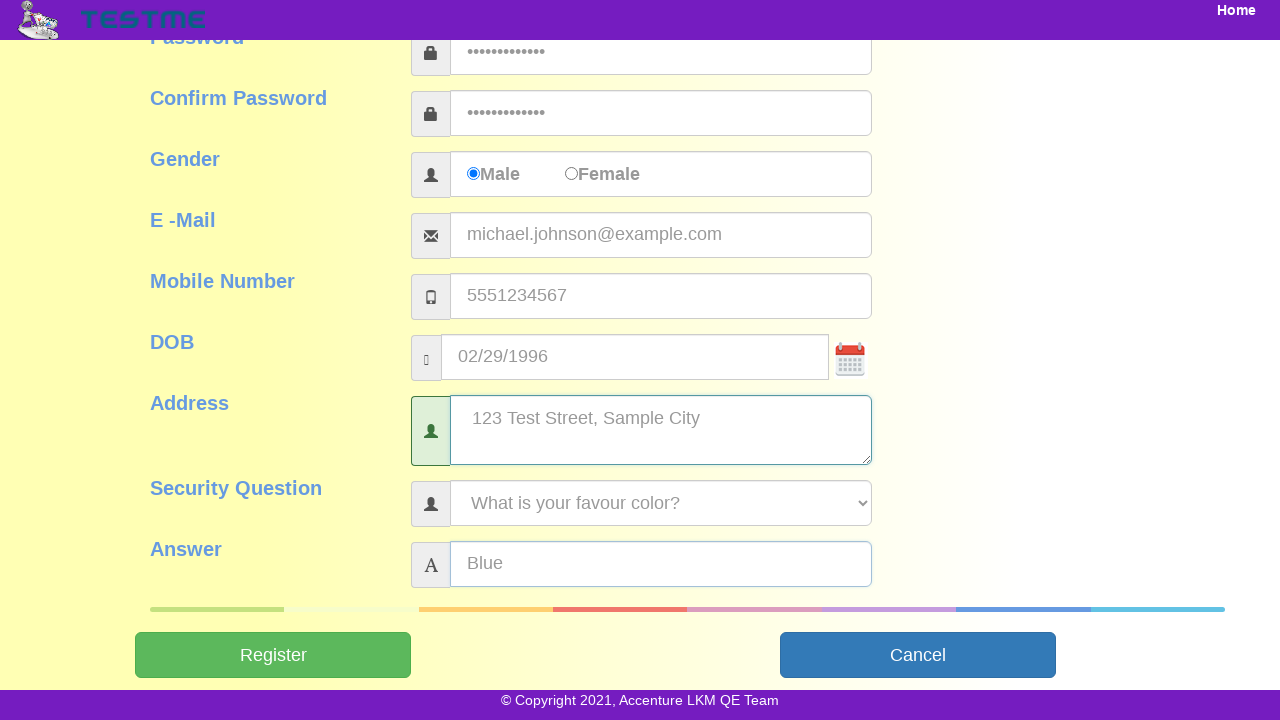

Clicked Submit button to complete signup at (273, 655) on input[name='Submit']
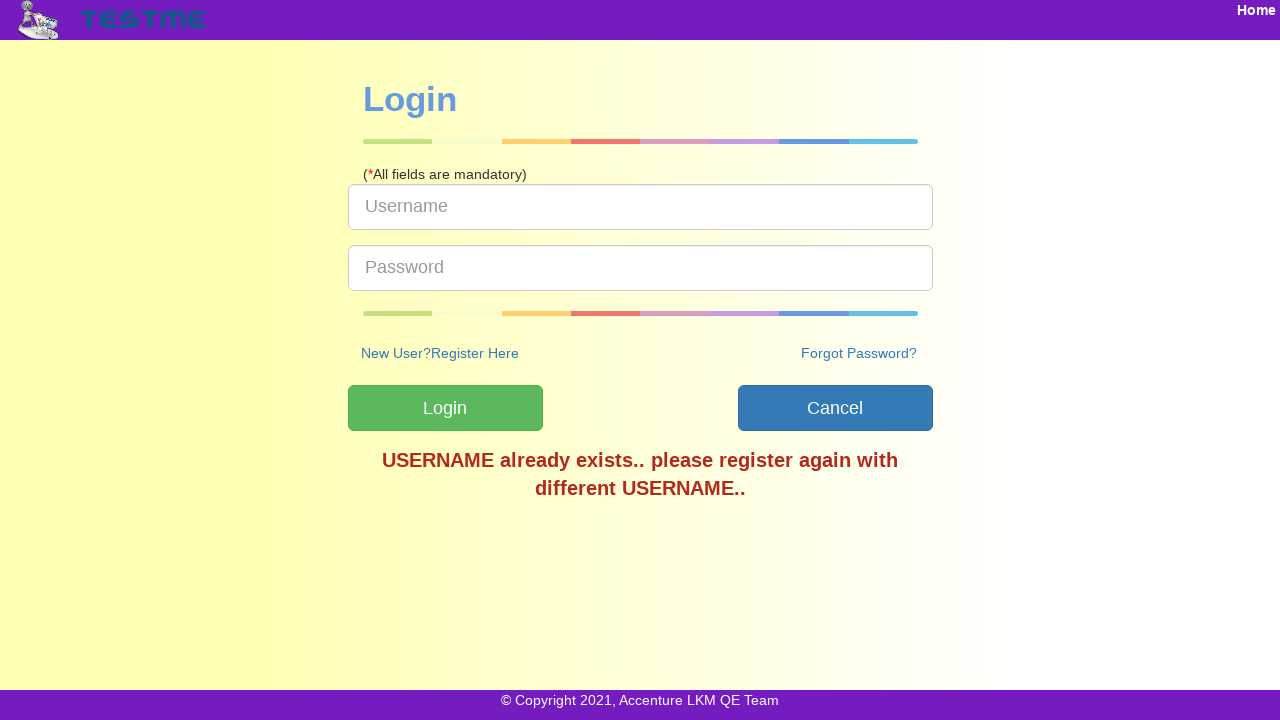

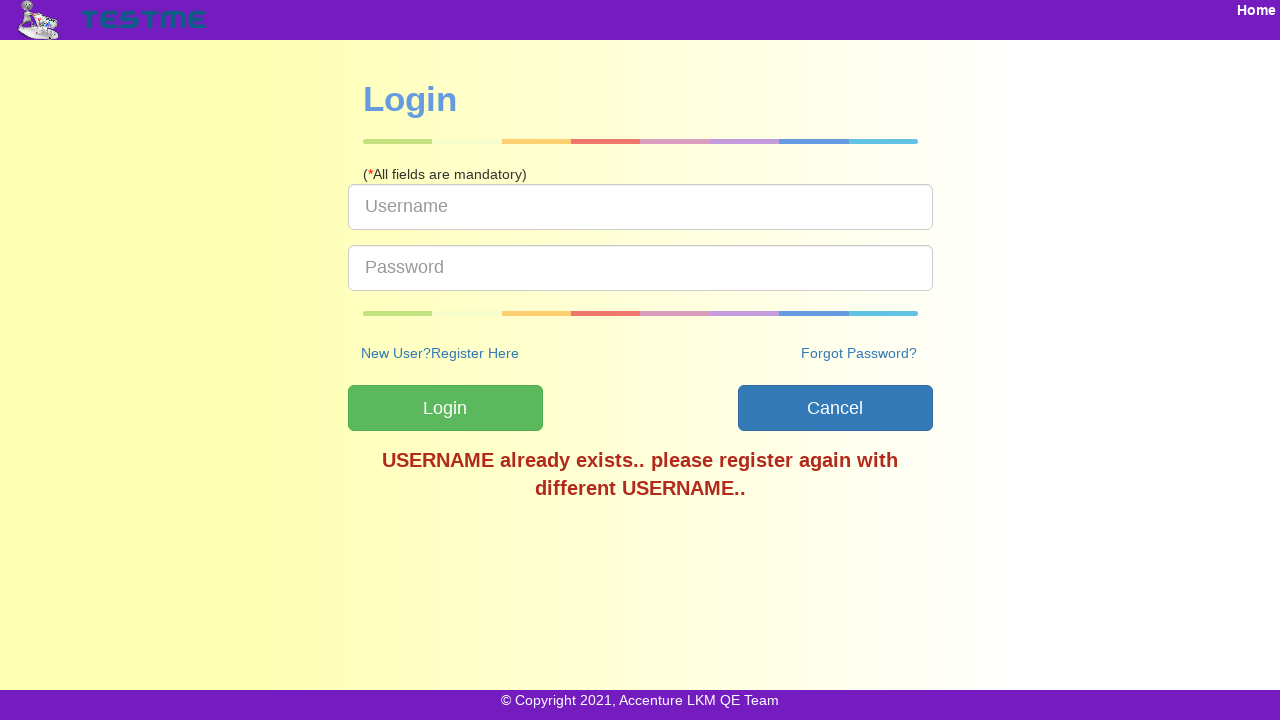